Tests mouse hover functionality by hovering over an image element and verifying that a submenu with list items appears

Starting URL: https://demoapps.qspiders.com/ui/mouseHover?sublist=0

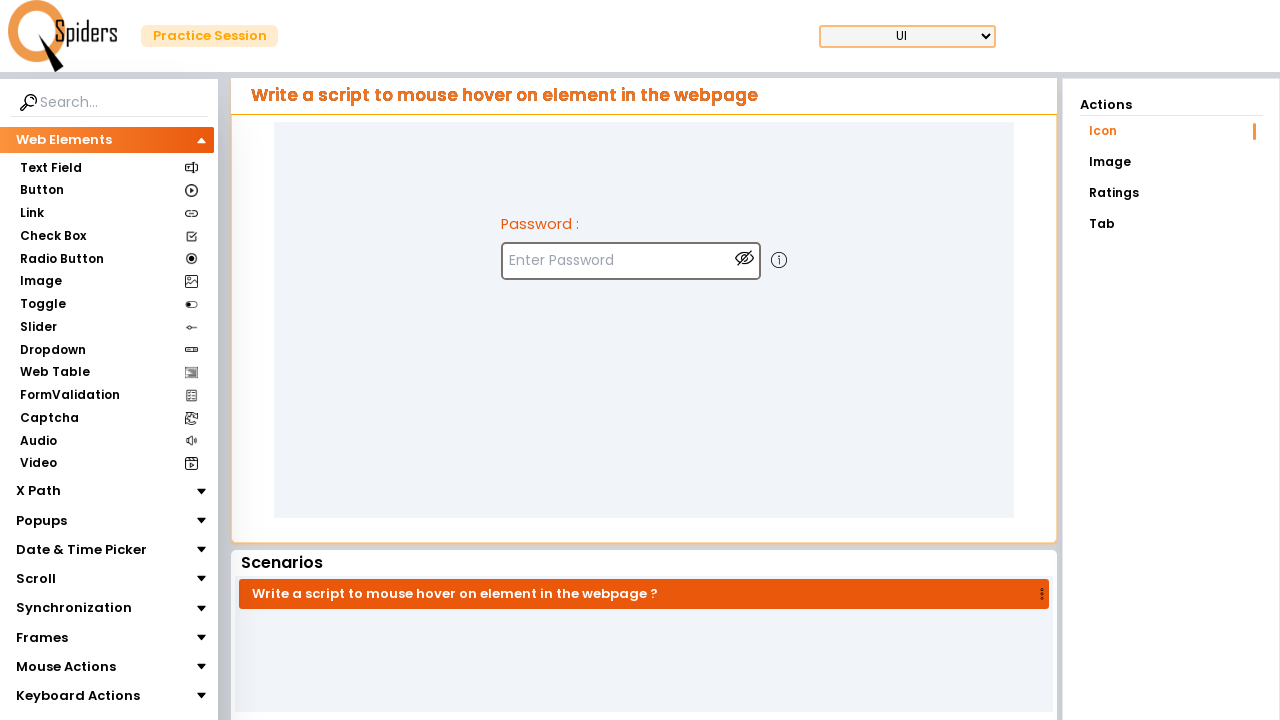

Hovered over the second image element in the flex container at (779, 260) on xpath=//div[@class='flex']/img[2]
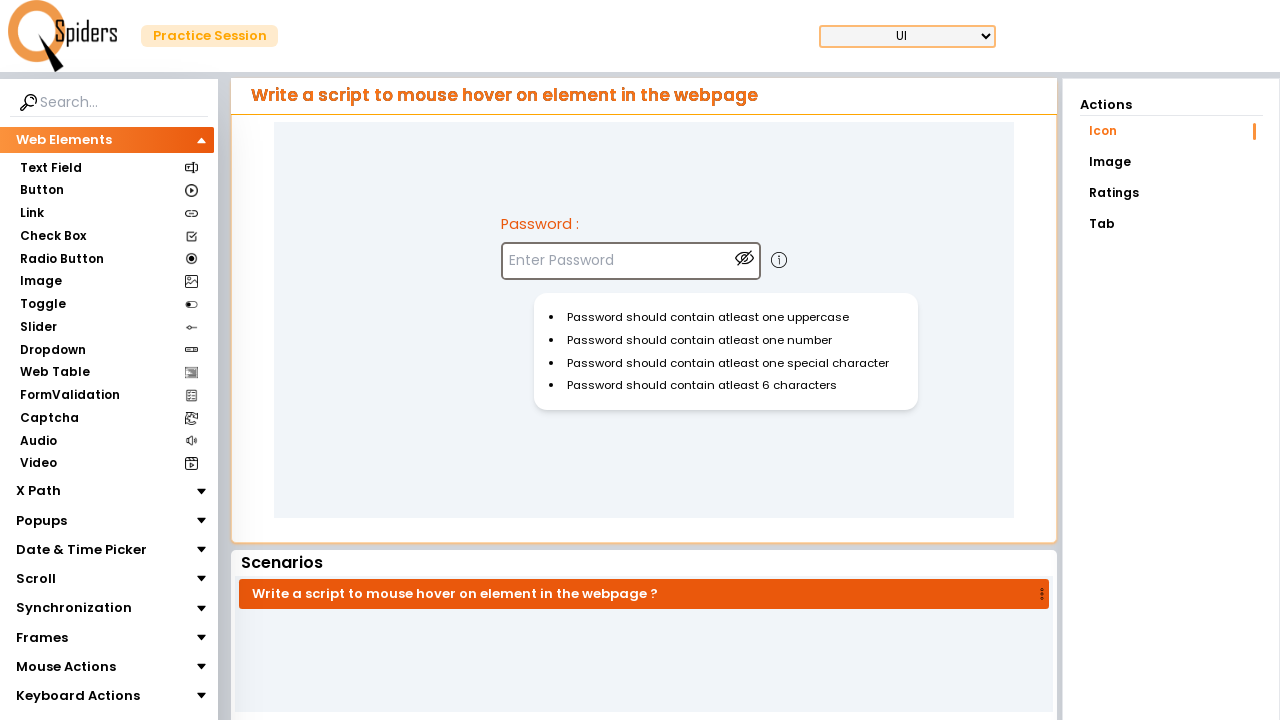

Waited for submenu list items to appear after hover
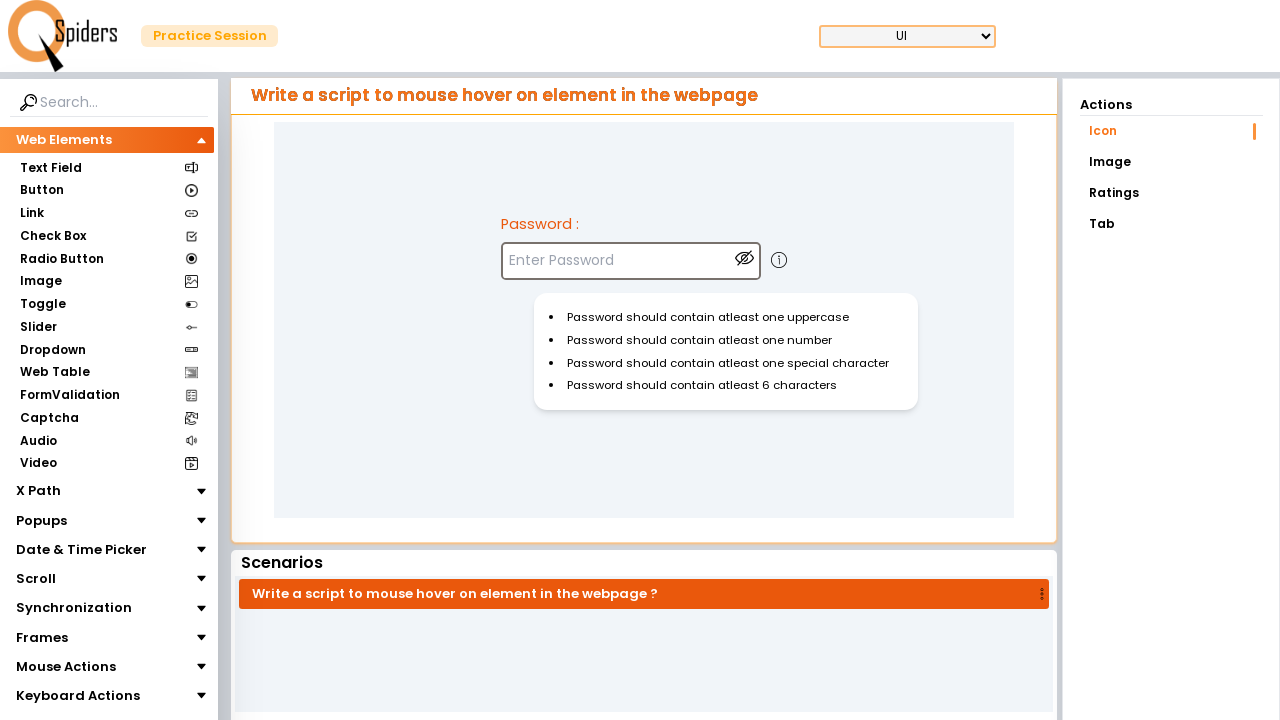

Verified that the first submenu list item is visible
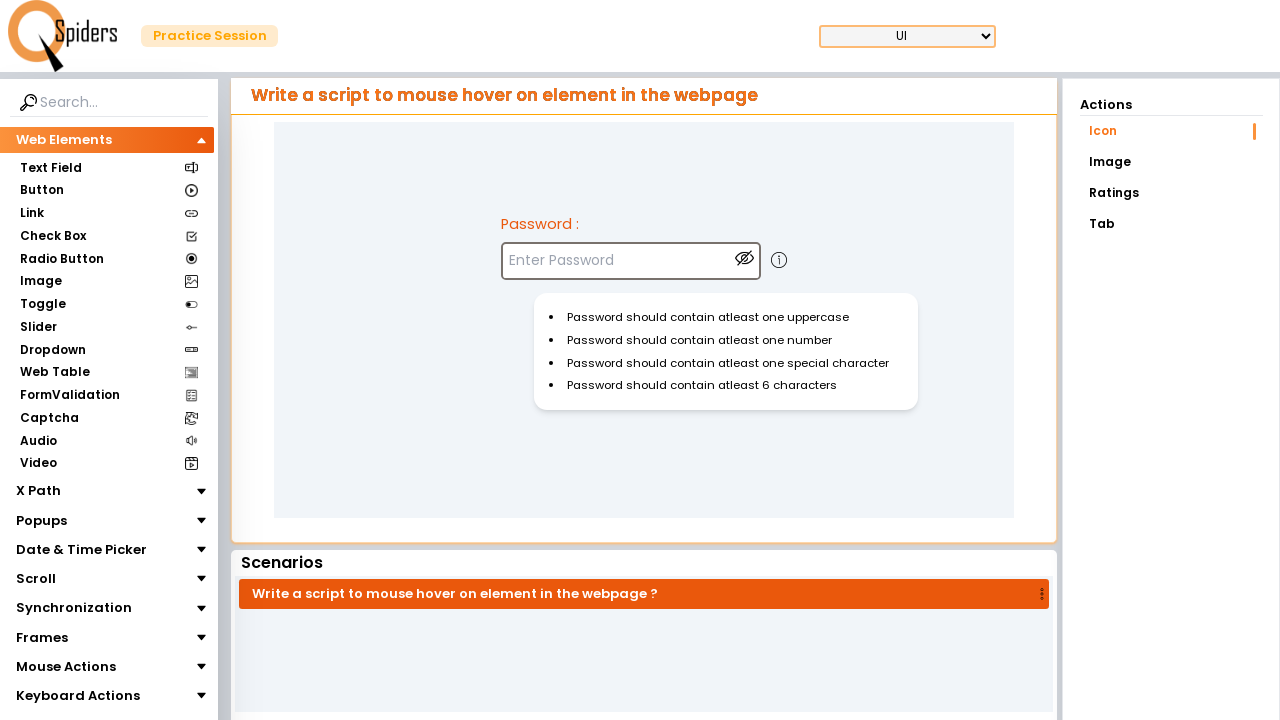

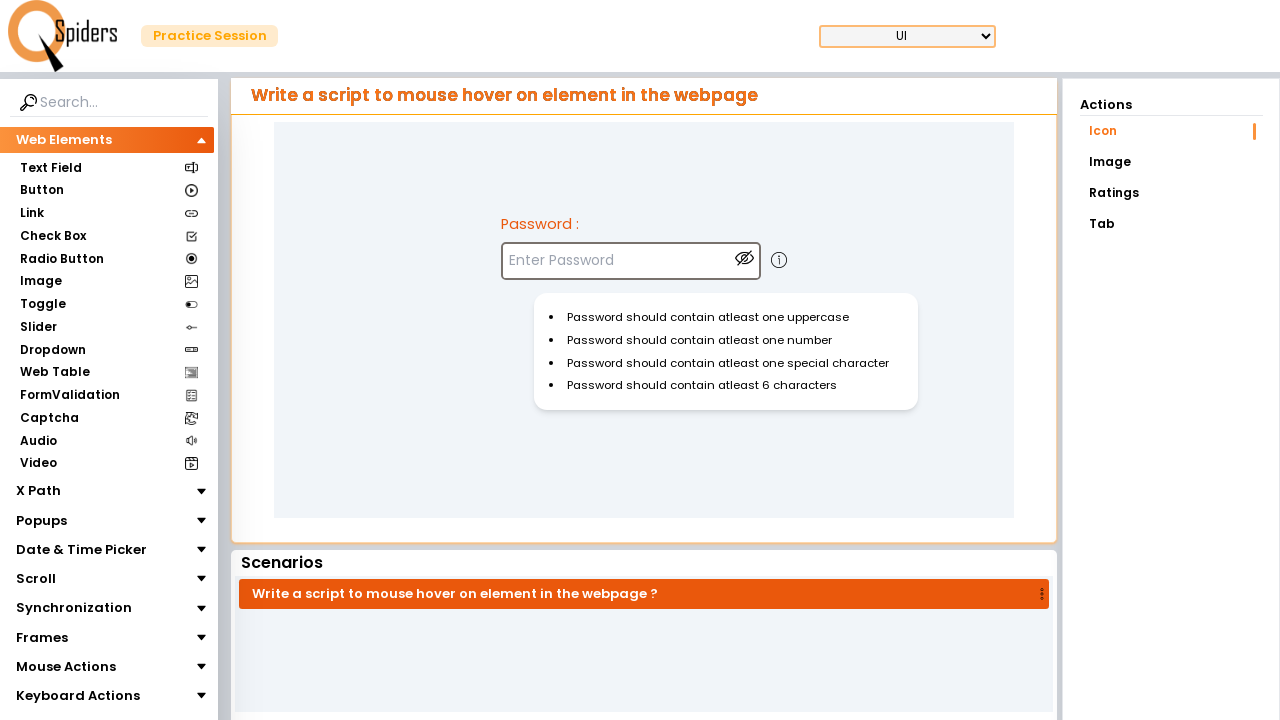